Tests that the complete all checkbox updates state when individual items are completed or cleared

Starting URL: https://demo.playwright.dev/todomvc

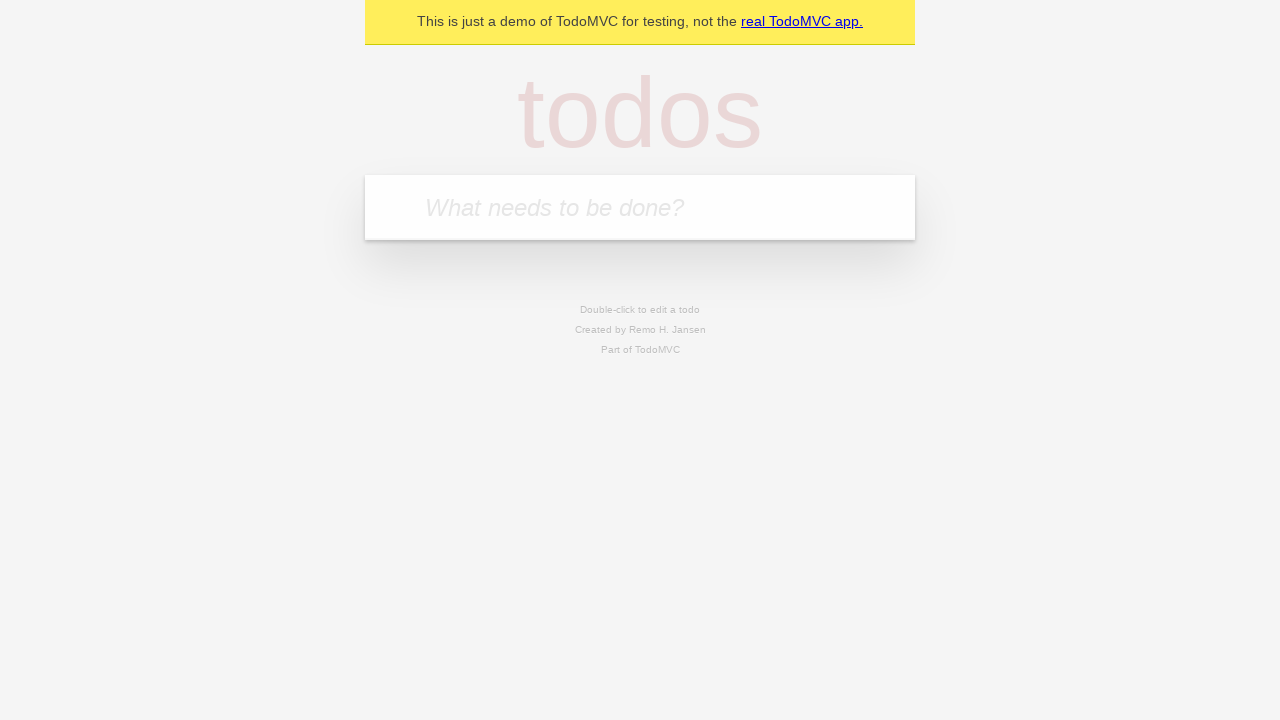

Filled todo input with 'buy some cheese' on internal:attr=[placeholder="What needs to be done?"i]
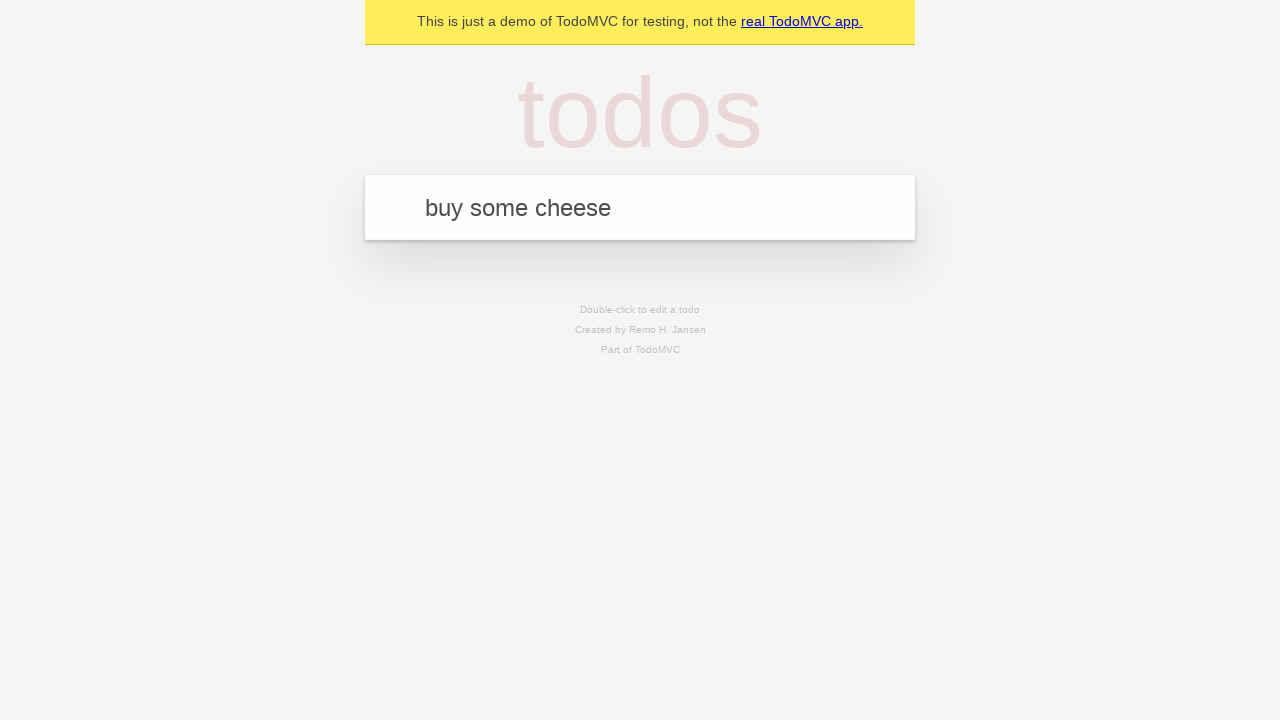

Pressed Enter to add first todo on internal:attr=[placeholder="What needs to be done?"i]
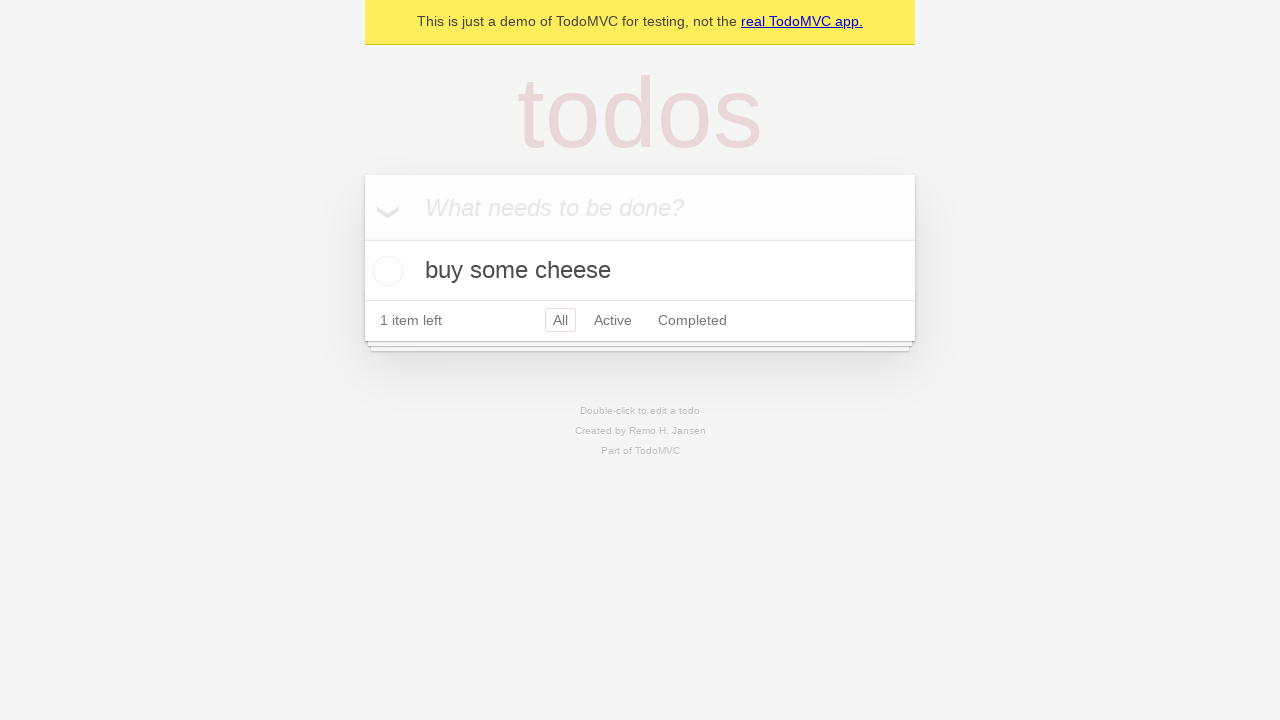

Filled todo input with 'feed the cat' on internal:attr=[placeholder="What needs to be done?"i]
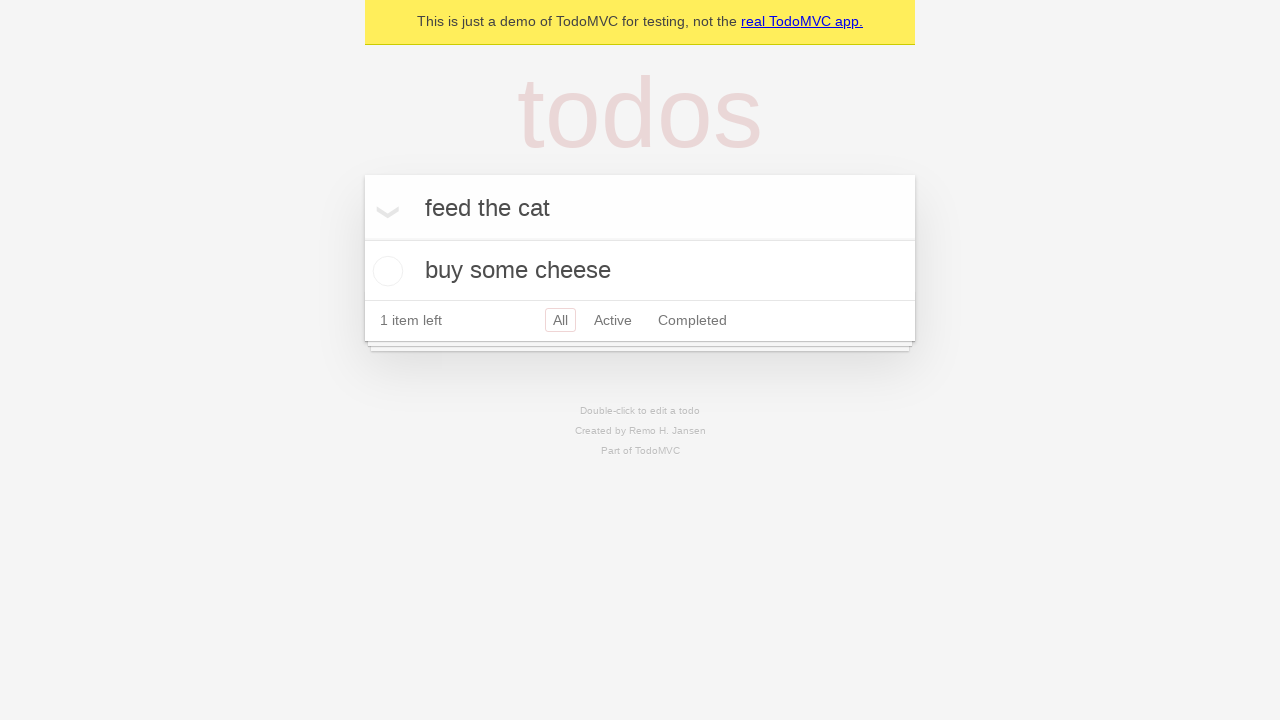

Pressed Enter to add second todo on internal:attr=[placeholder="What needs to be done?"i]
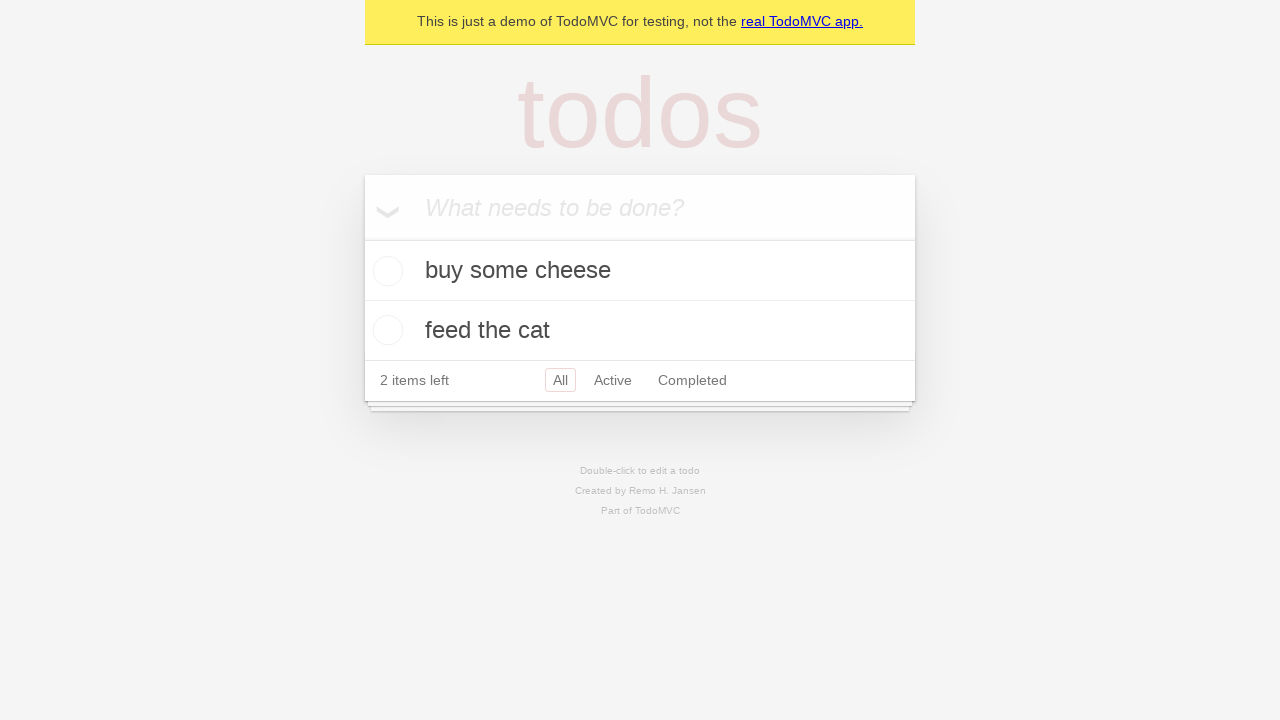

Filled todo input with 'book a doctors appointment' on internal:attr=[placeholder="What needs to be done?"i]
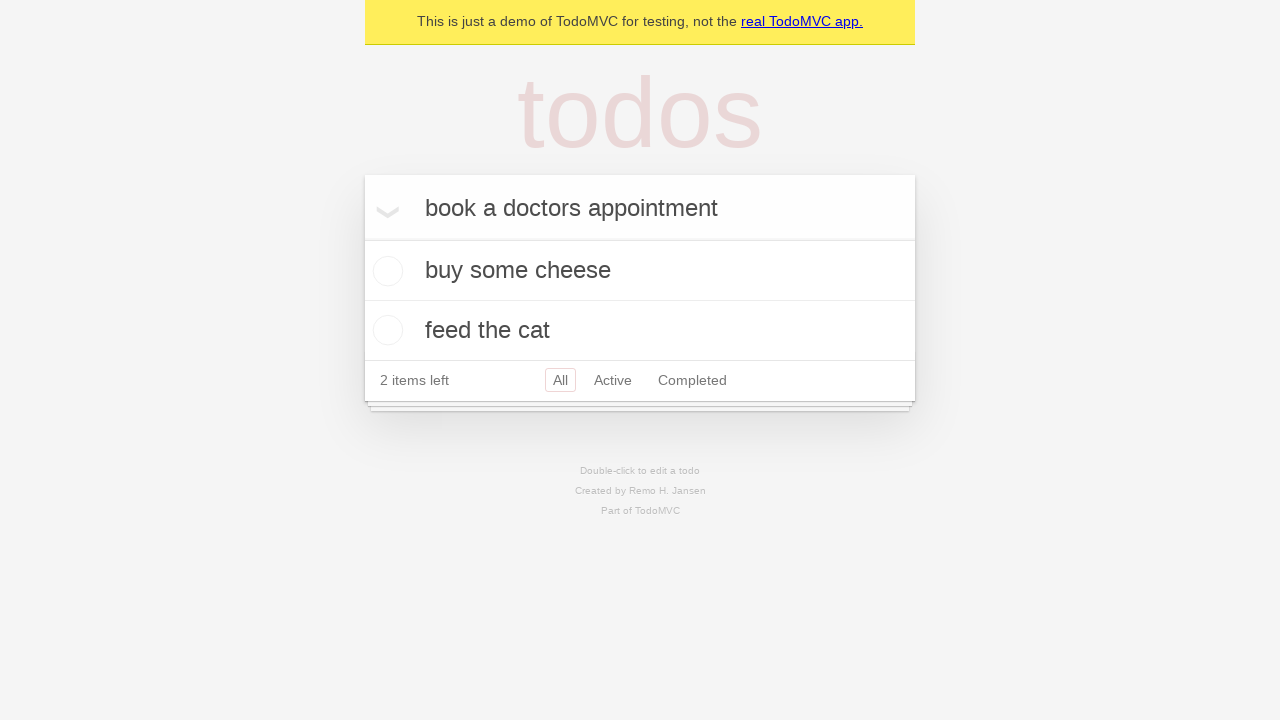

Pressed Enter to add third todo on internal:attr=[placeholder="What needs to be done?"i]
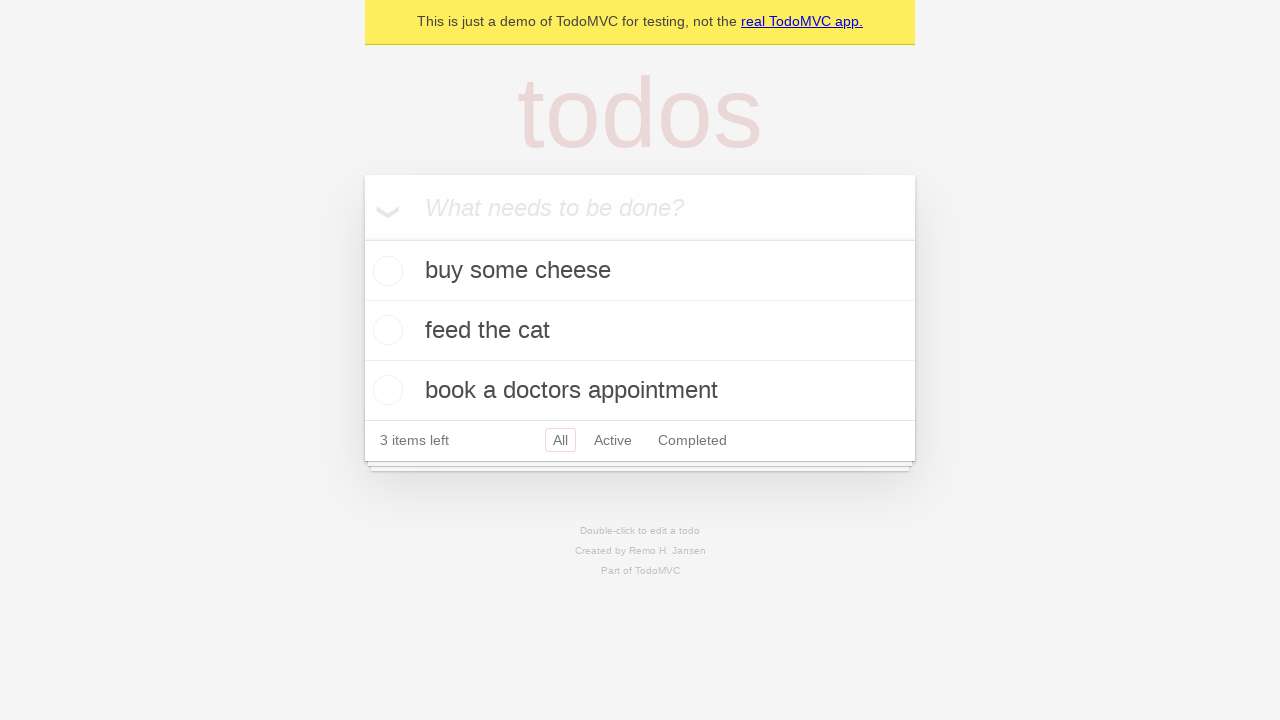

Verified 3 todos were created in localStorage
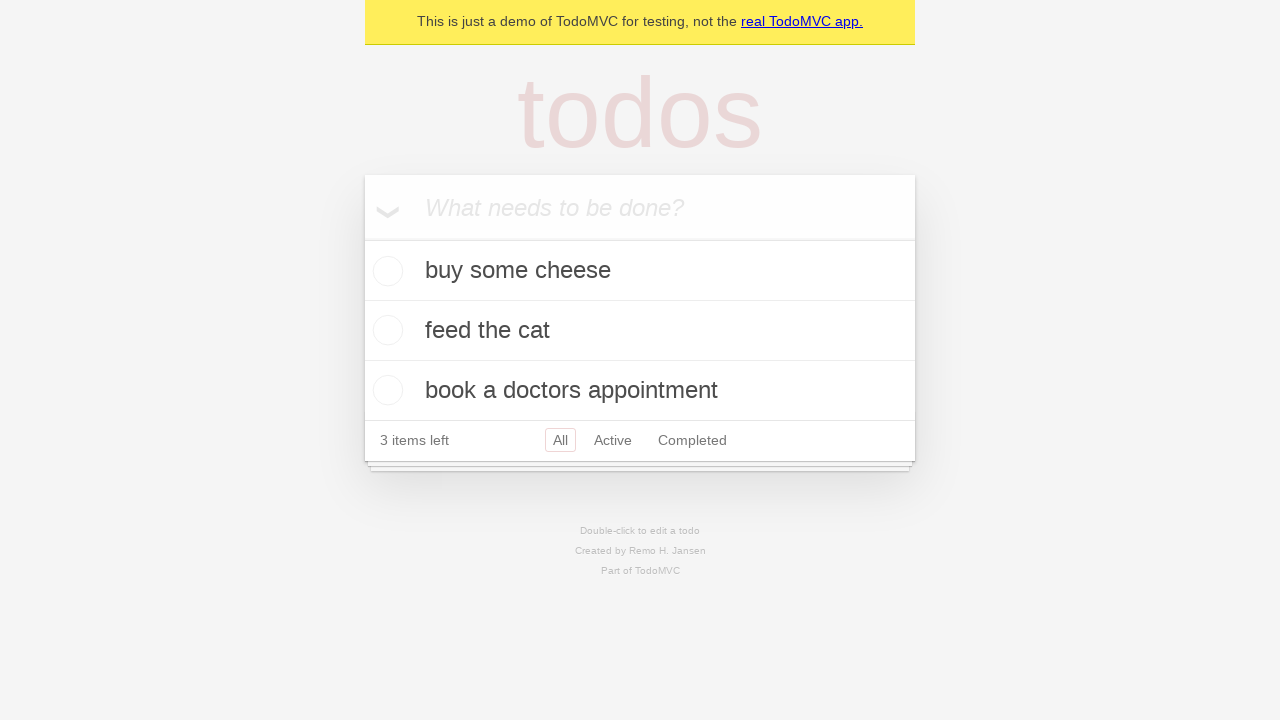

Checked 'Mark all as complete' checkbox at (362, 238) on internal:label="Mark all as complete"i
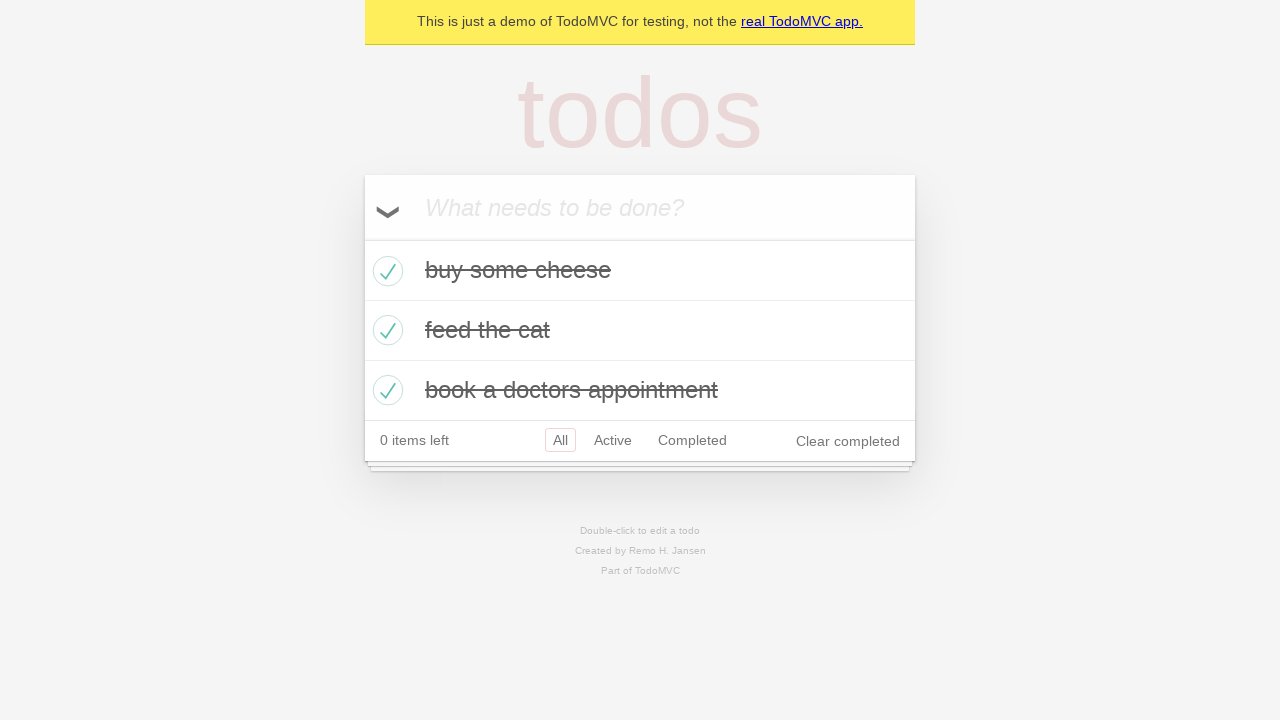

Verified all 3 todos are marked as completed
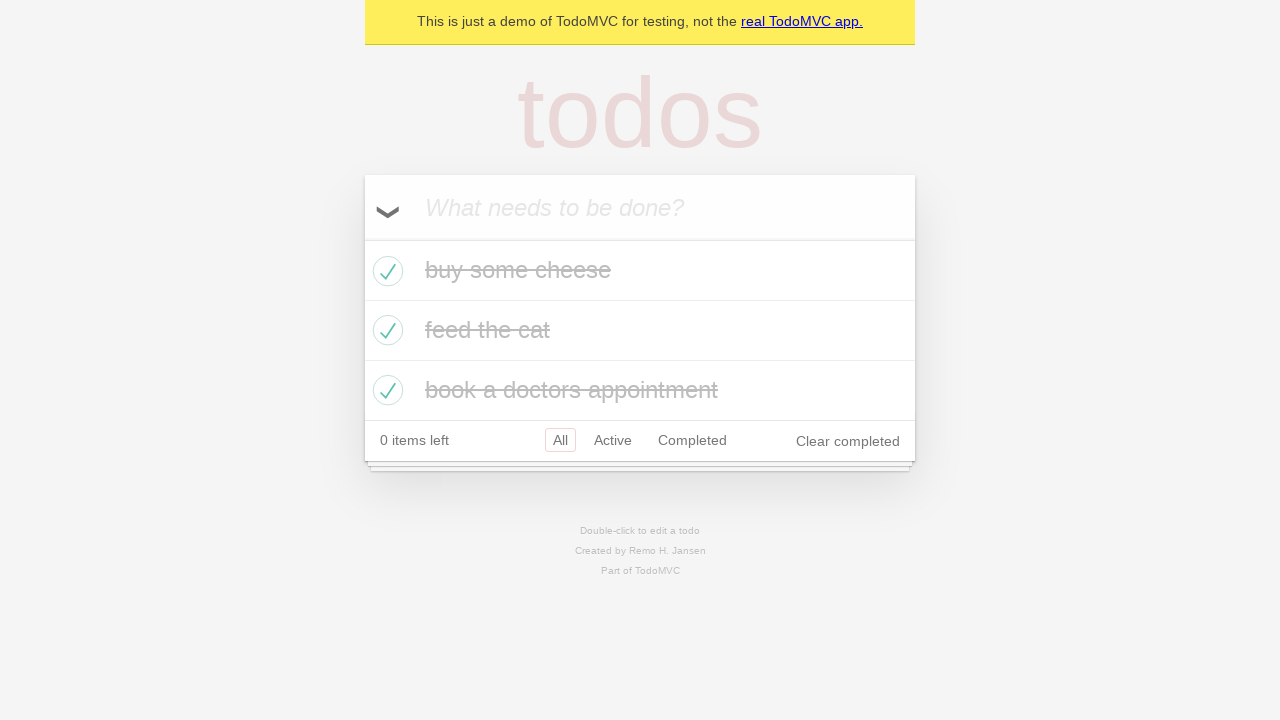

Unchecked the first todo item at (385, 271) on internal:testid=[data-testid="todo-item"s] >> nth=0 >> internal:role=checkbox
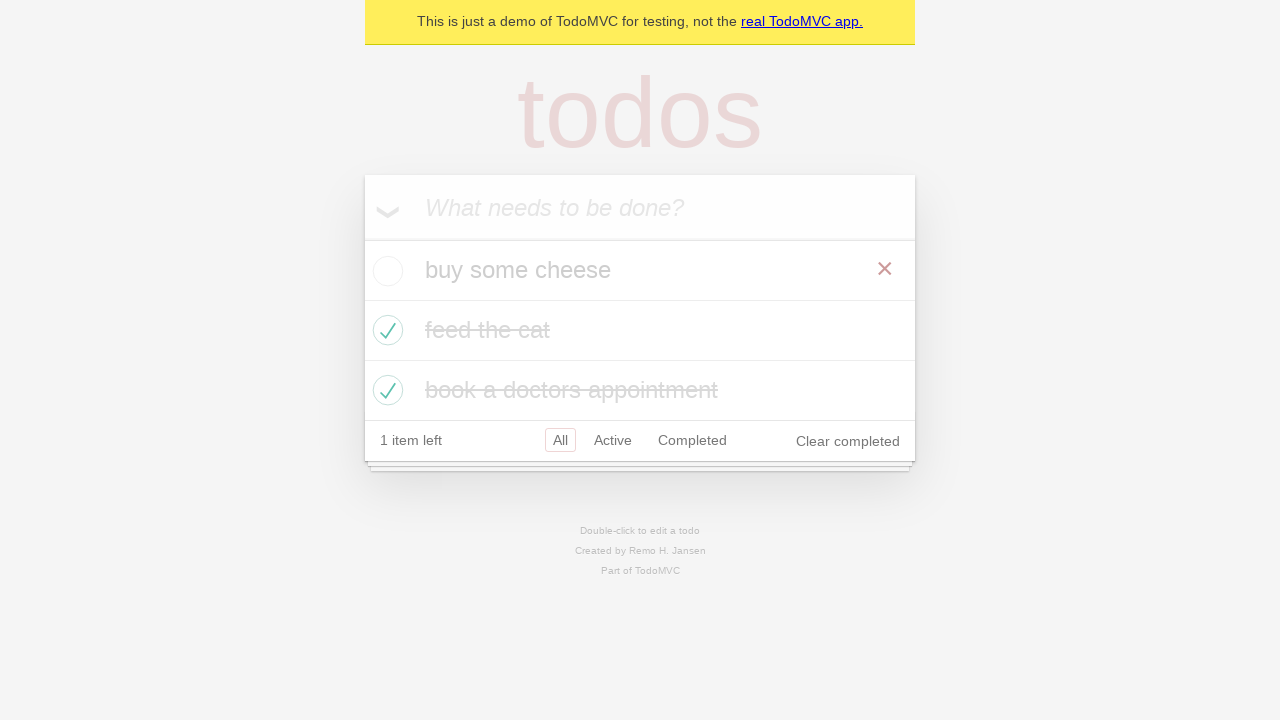

Checked the first todo item again at (385, 271) on internal:testid=[data-testid="todo-item"s] >> nth=0 >> internal:role=checkbox
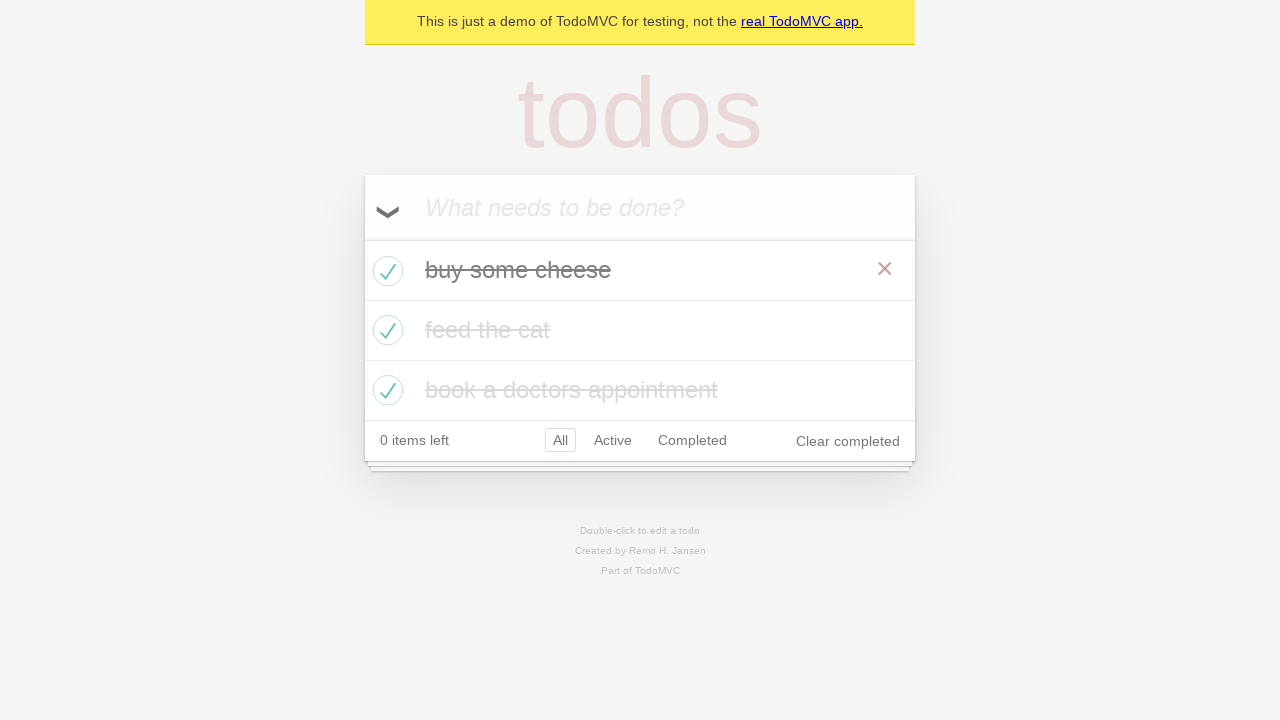

Verified all 3 todos remain marked as completed after toggling first item
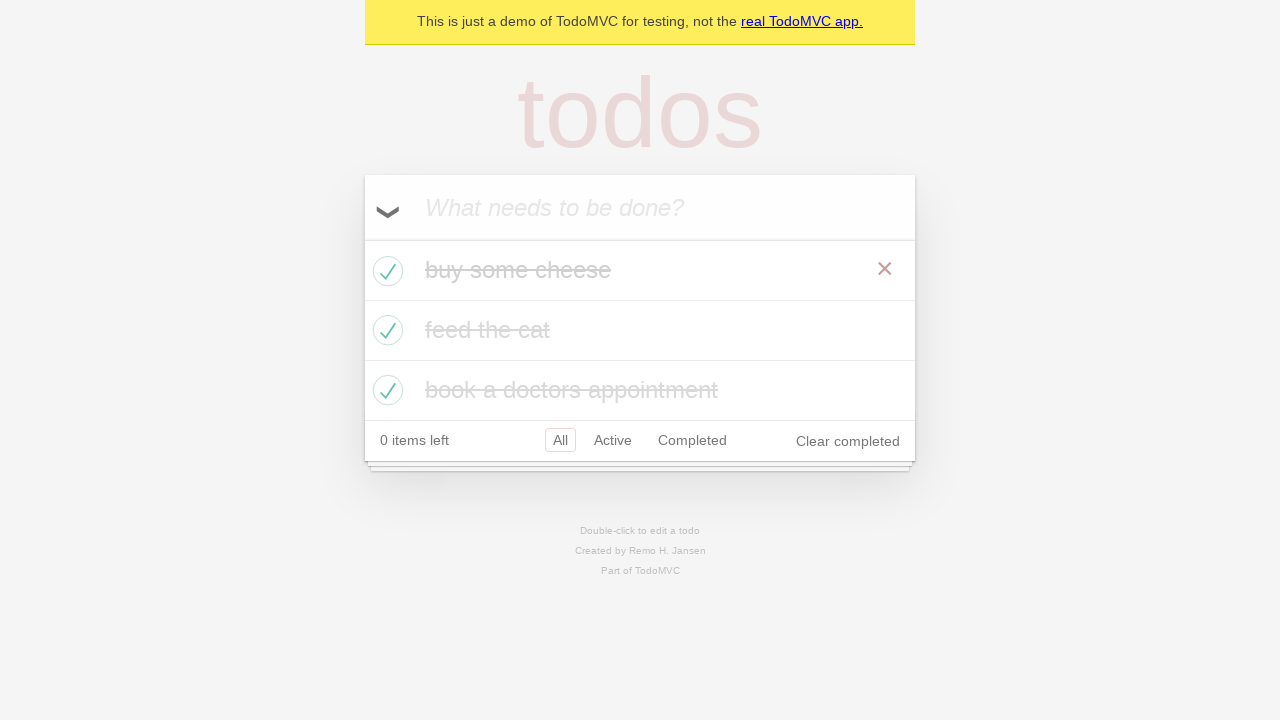

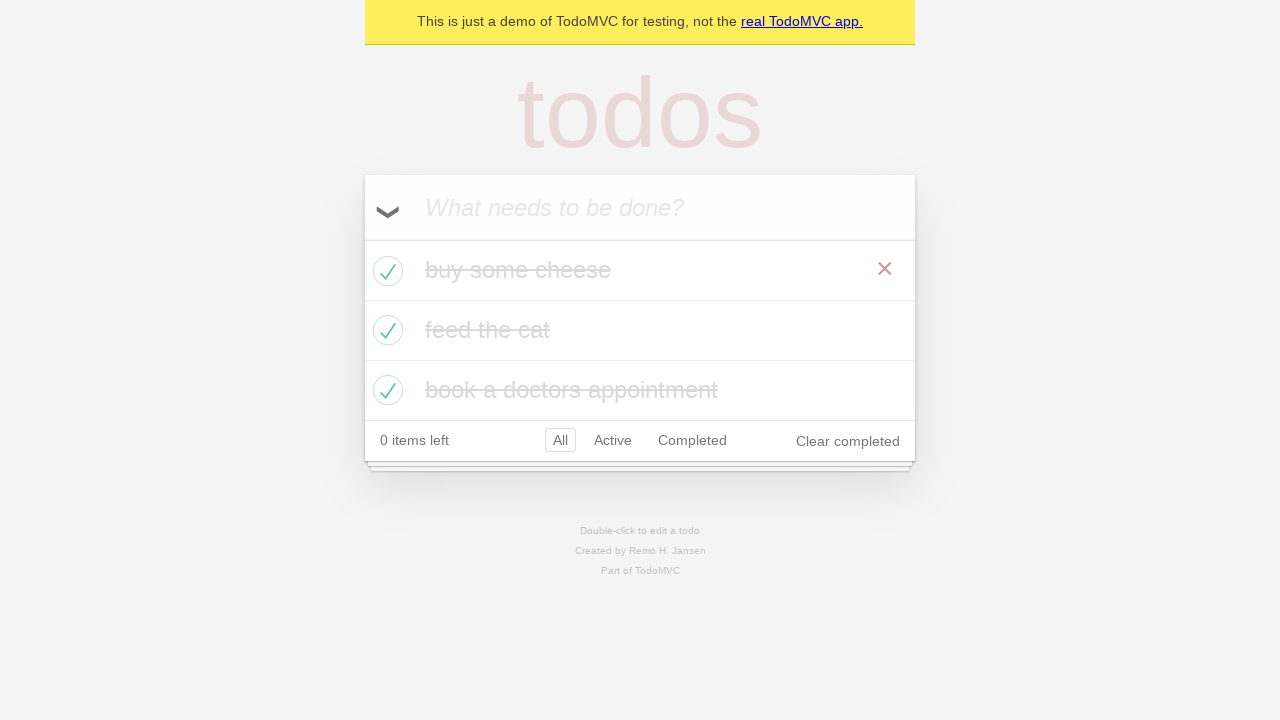